Tests a signup form by filling in first name, last name, and email fields, then submitting the form

Starting URL: http://secure-retreat-92358.herokuapp.com/

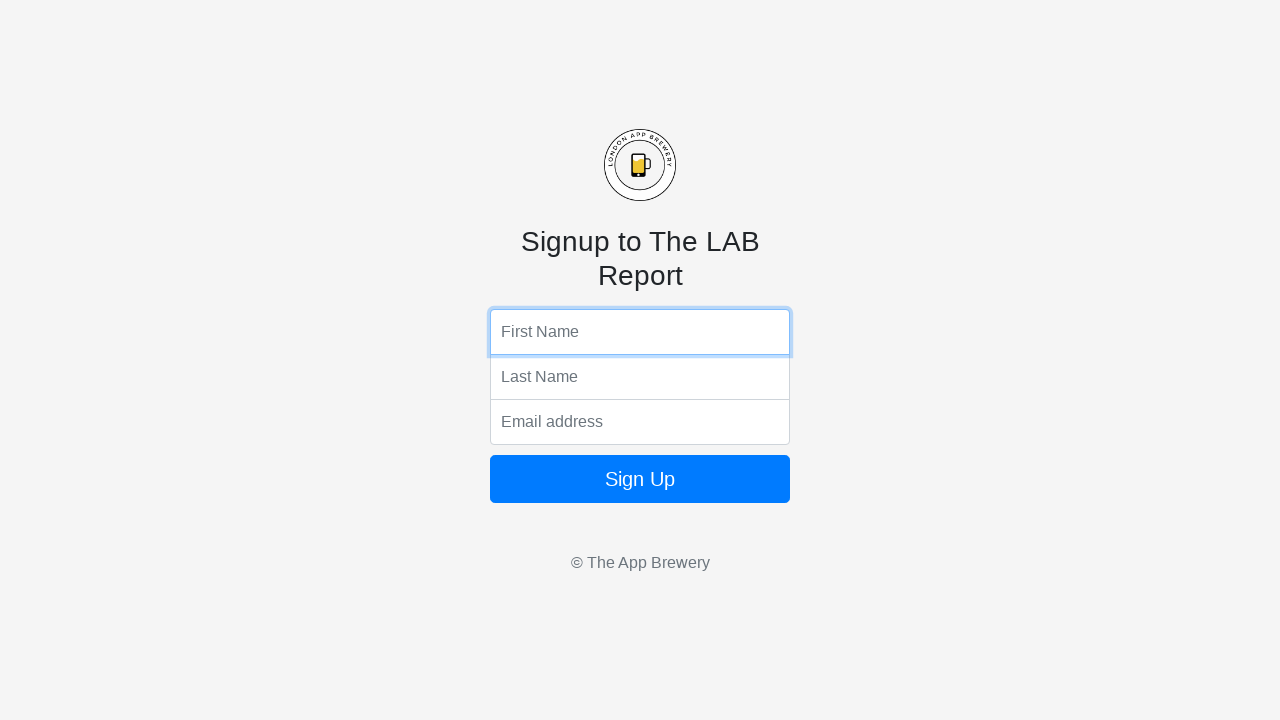

Filled first name field with 'Marcus' on input[name='fName']
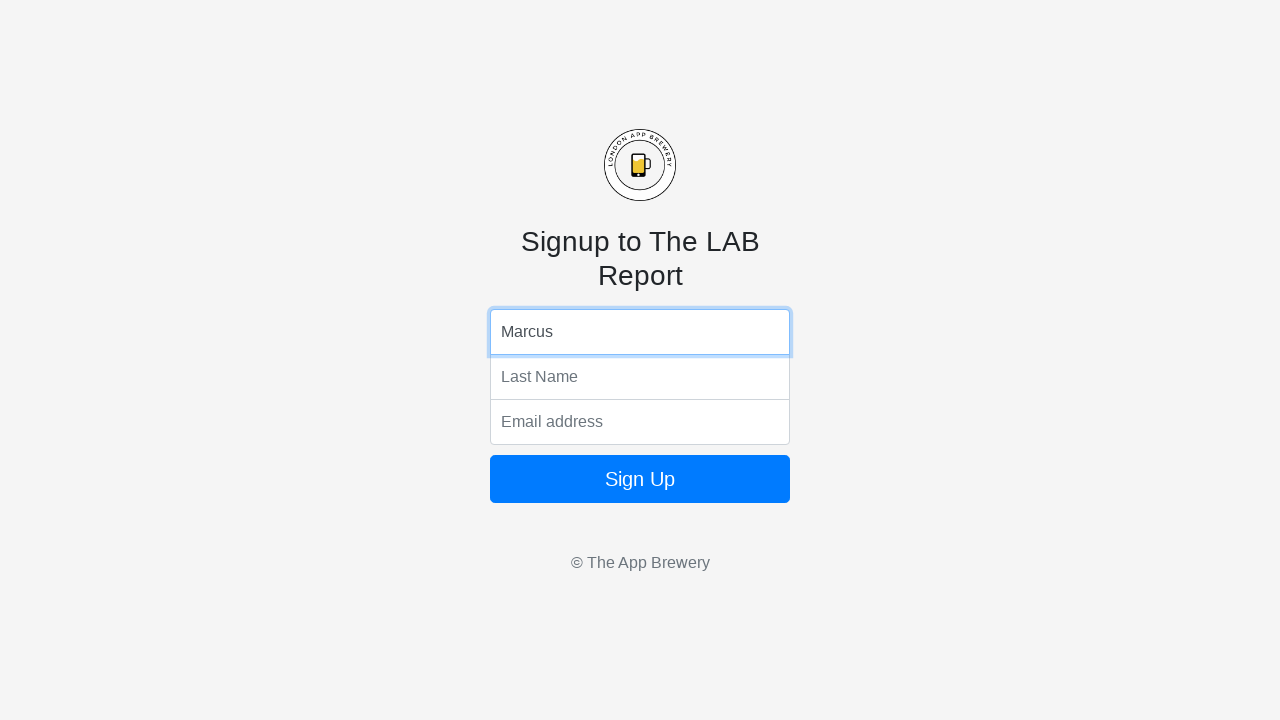

Filled last name field with 'Thompson' on input[name='lName']
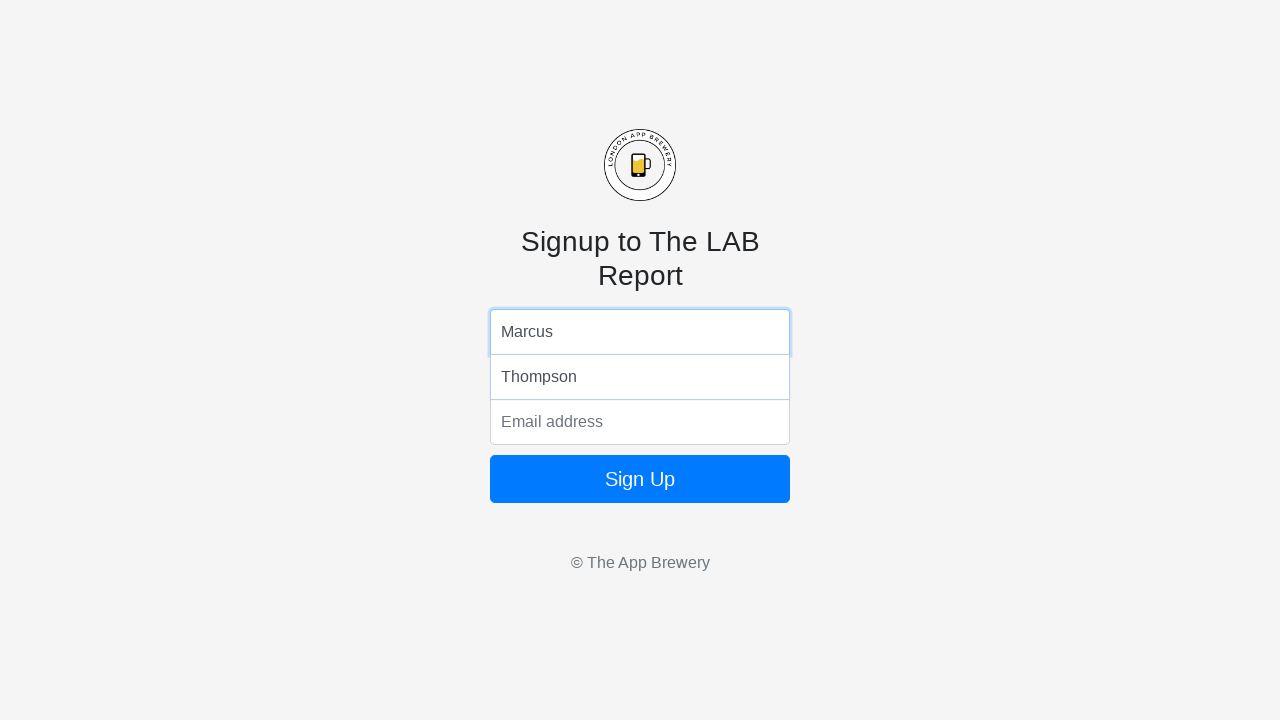

Filled email field with 'marcus.thompson@example.com' on input[name='email']
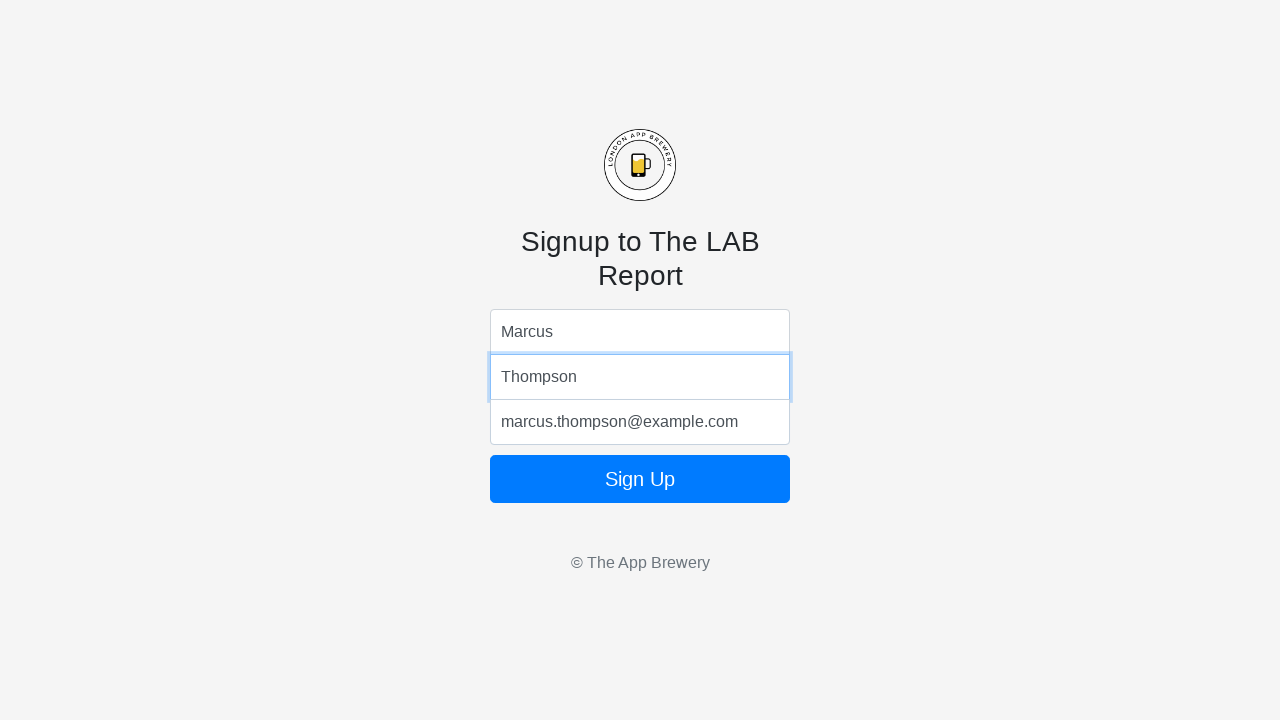

Clicked submit button to submit signup form at (640, 479) on form button
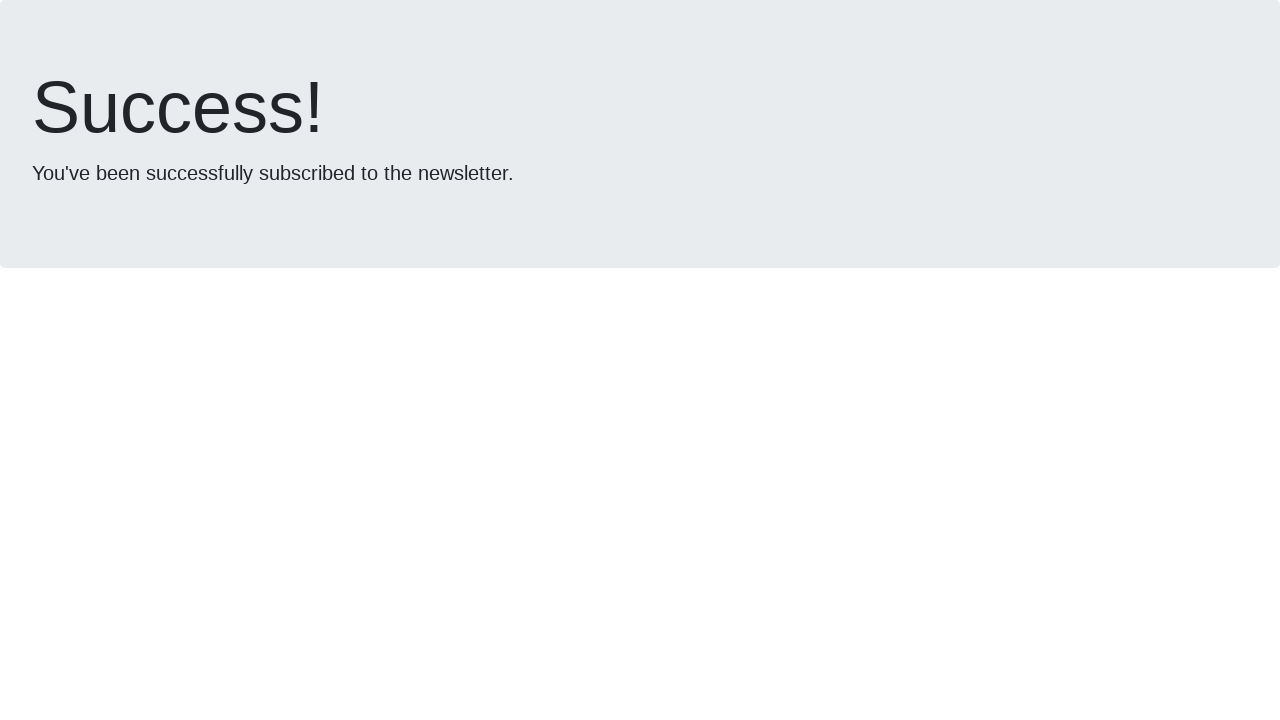

Waited 2 seconds for form submission to complete
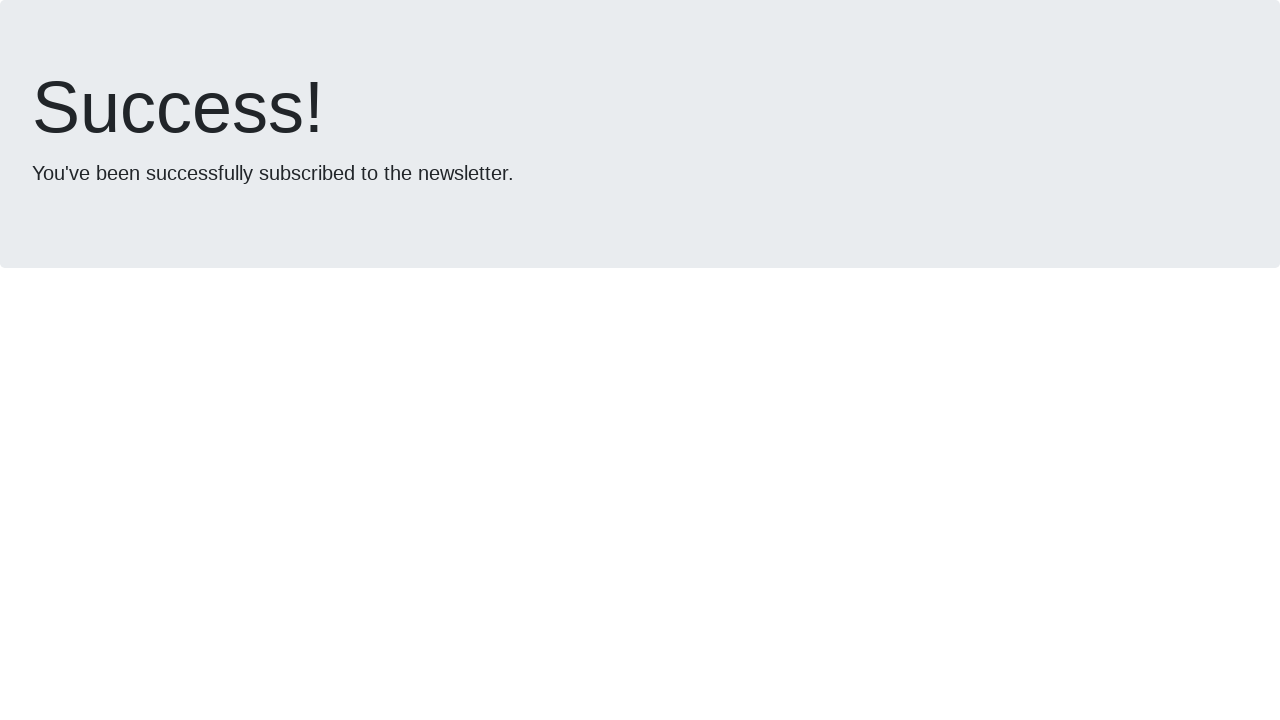

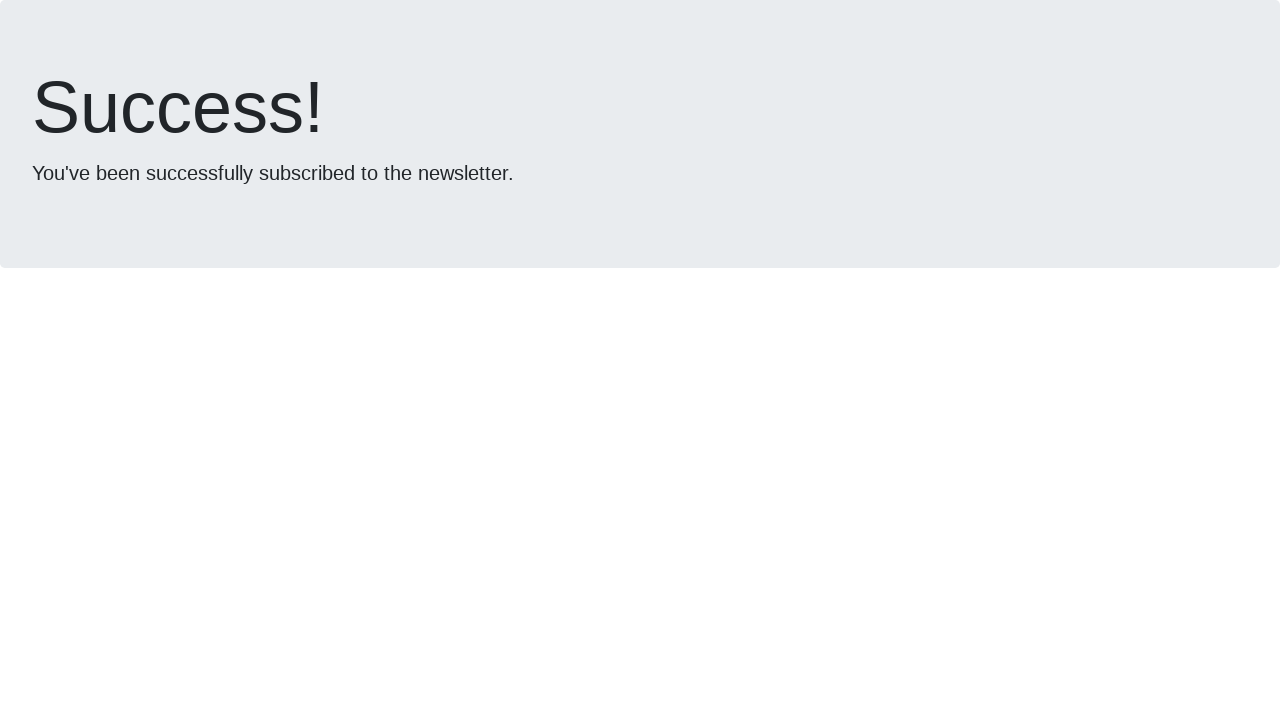